Opens the DemoQA automation practice form page

Starting URL: https://demoqa.com/automation-practice-form

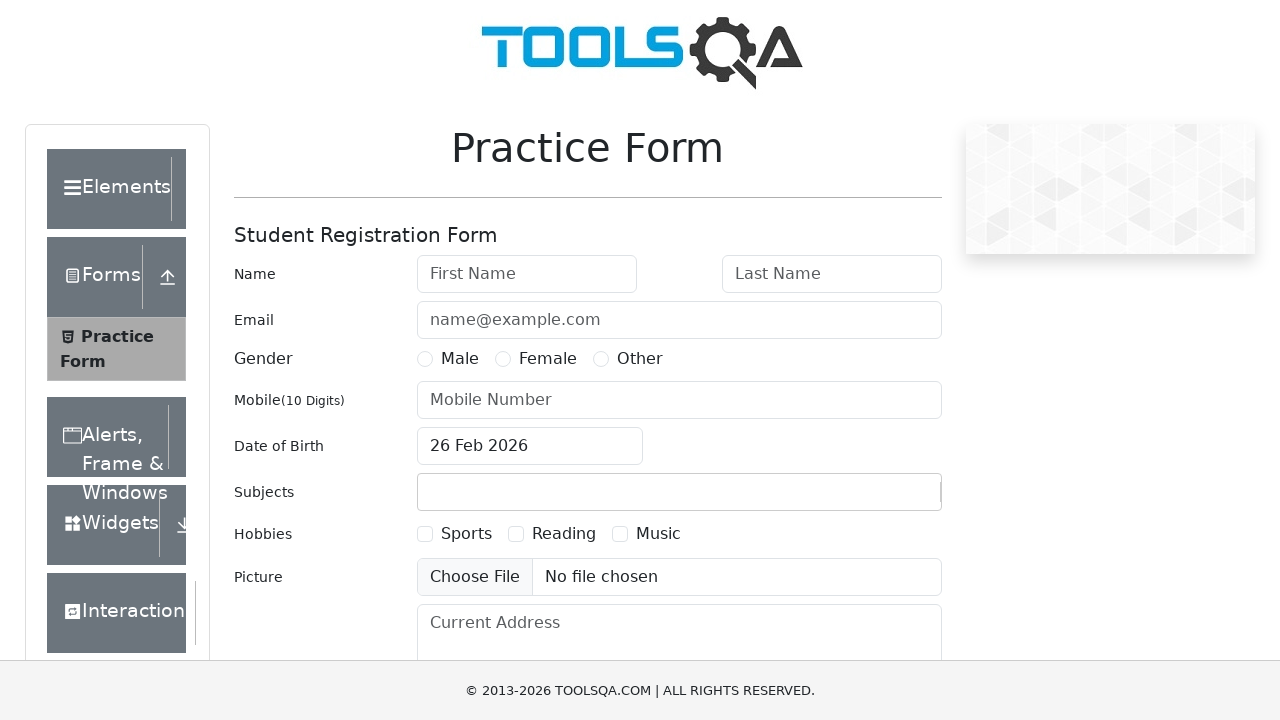

Navigated to DemoQA automation practice form page
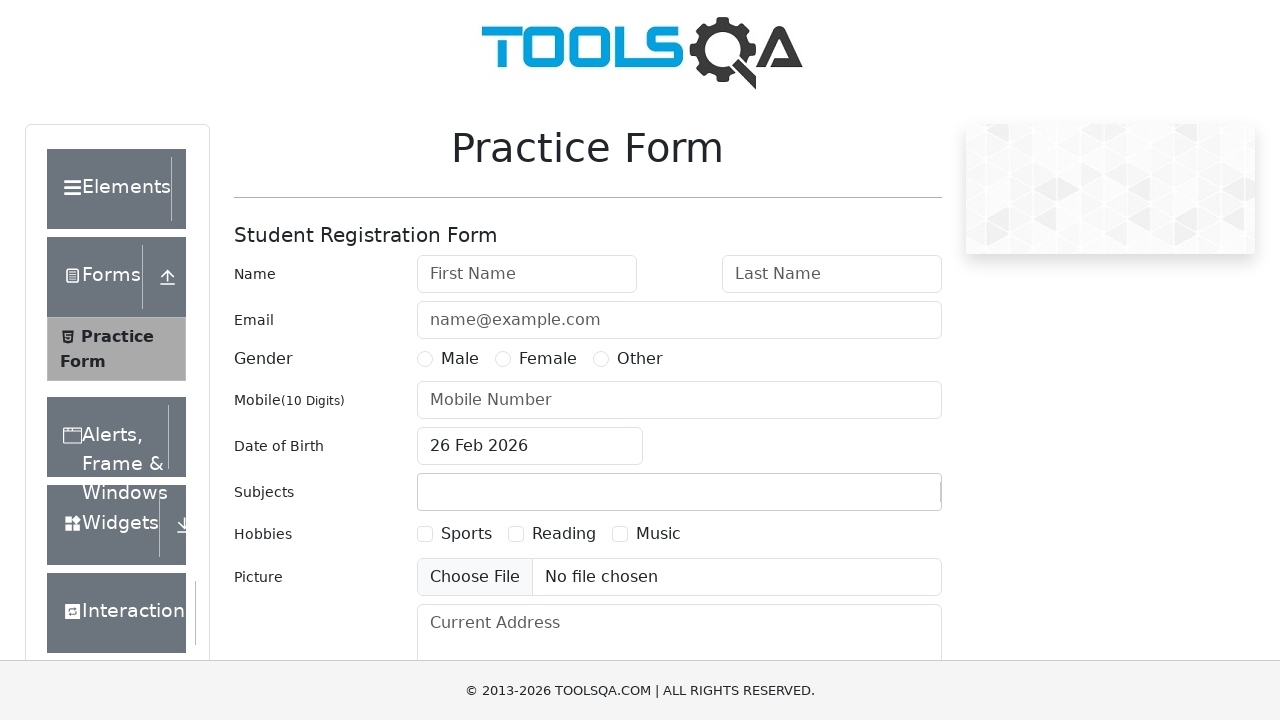

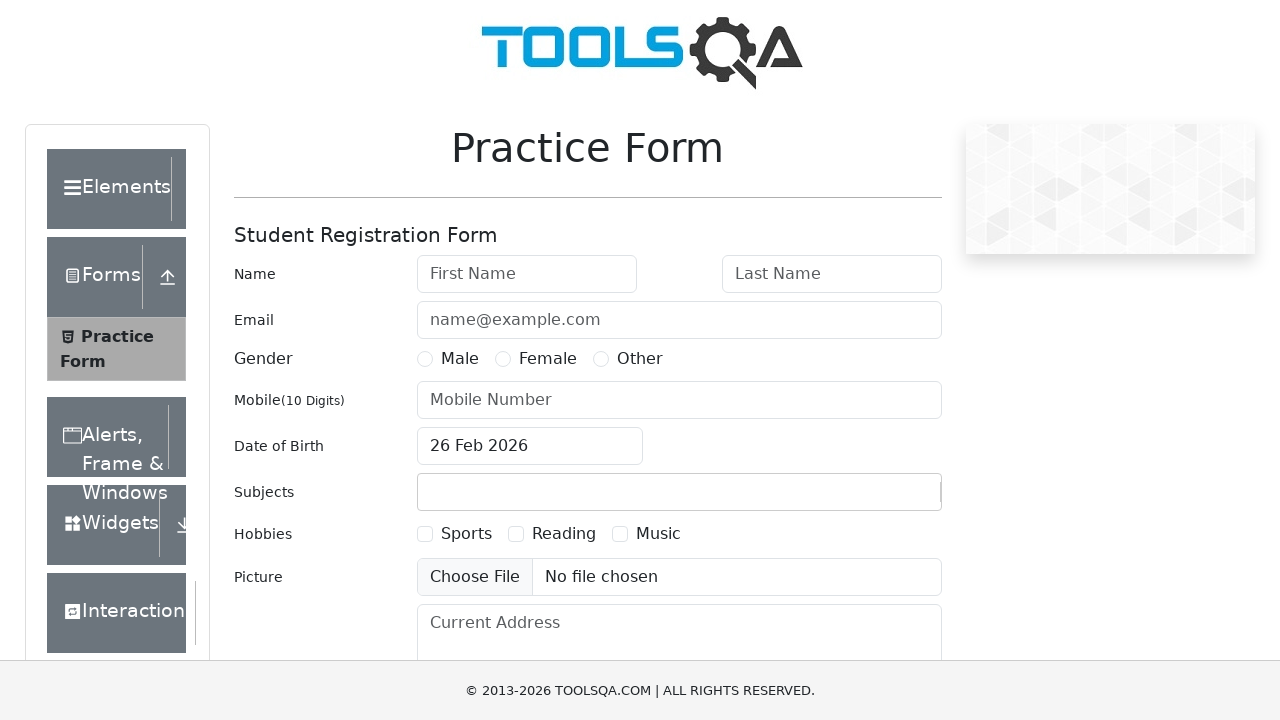